Tests keyboard input functionality by clicking on a name field, typing text into it, and then clicking a button

Starting URL: https://formy-project.herokuapp.com/keypress

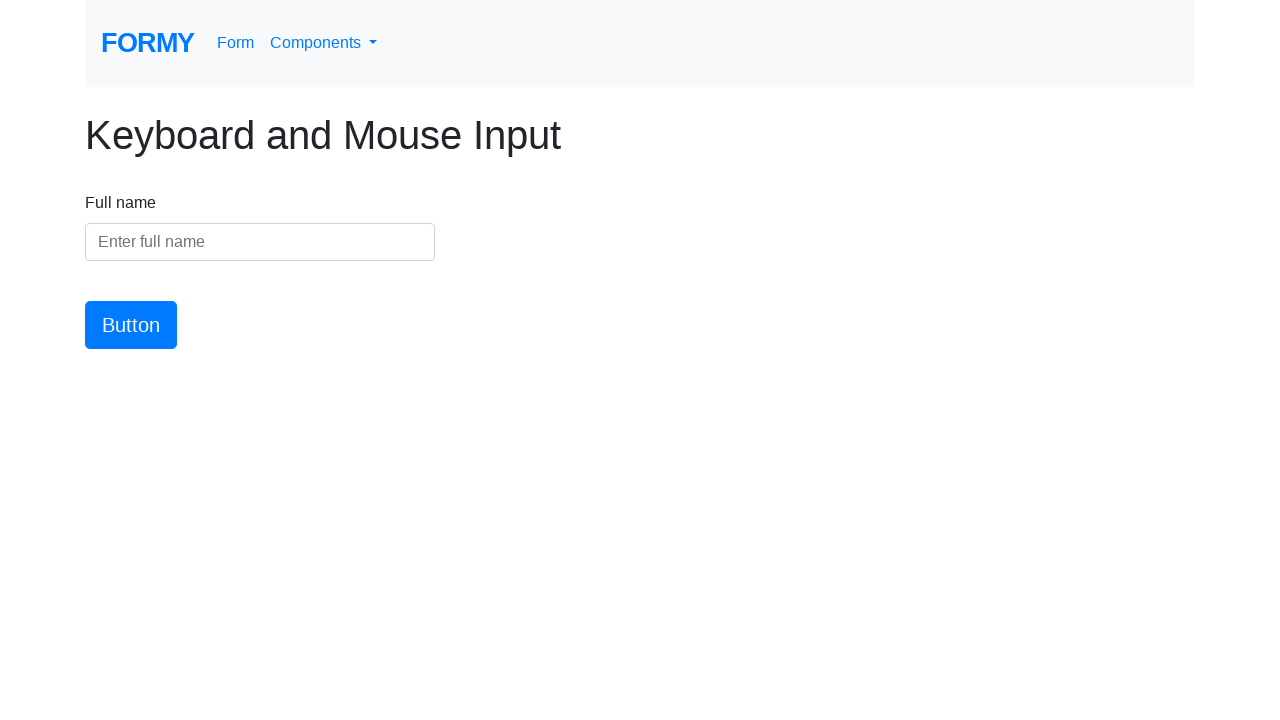

Clicked on the name input field at (260, 242) on #name
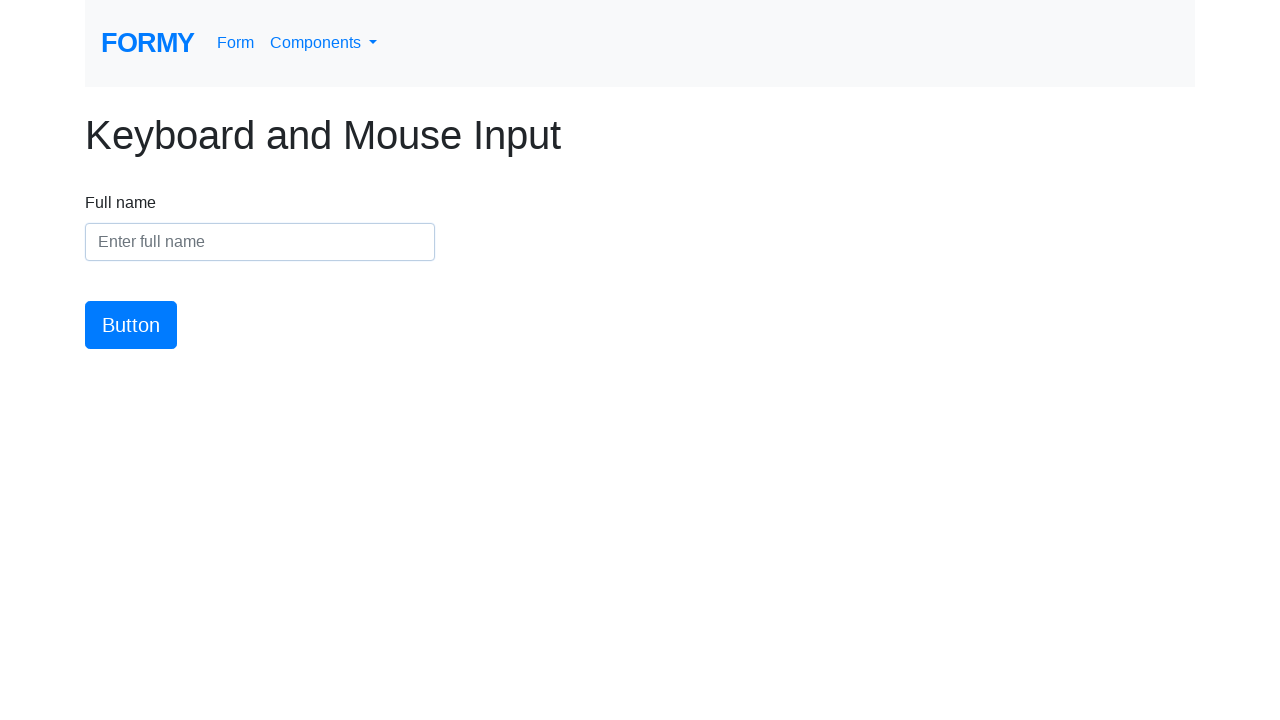

Typed 'BM' into the name field on #name
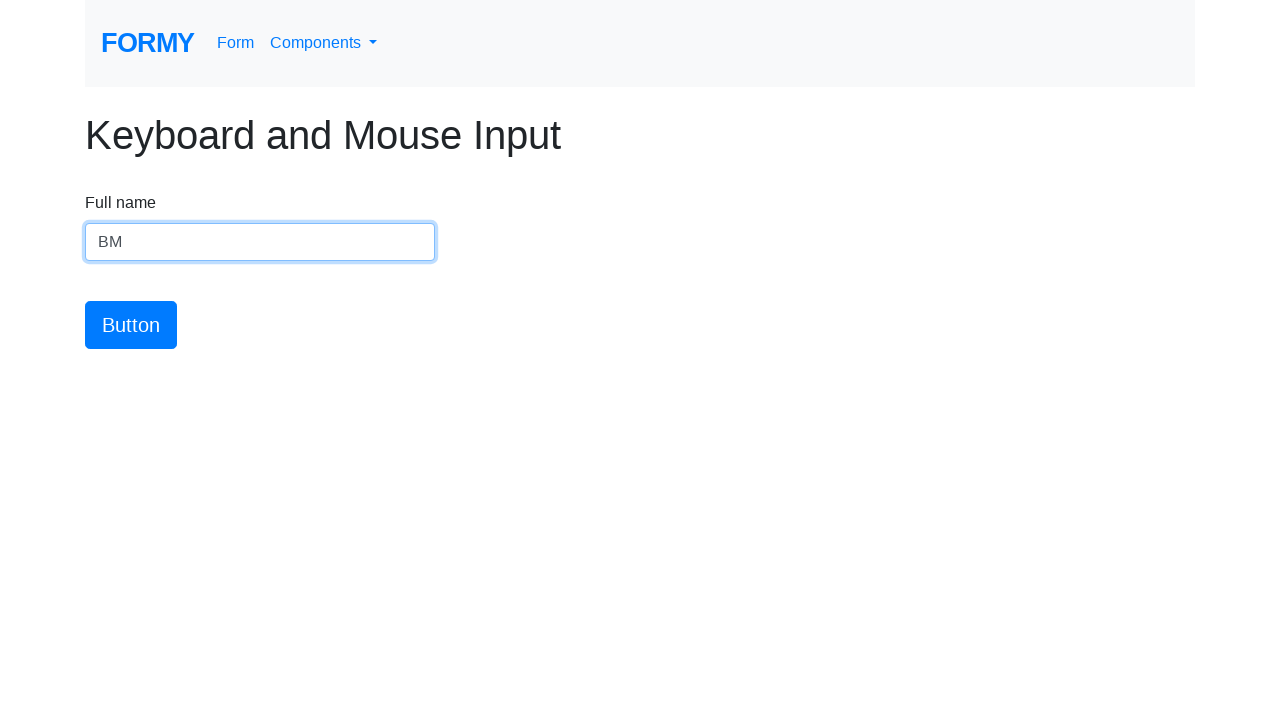

Clicked the submit button at (131, 325) on #button
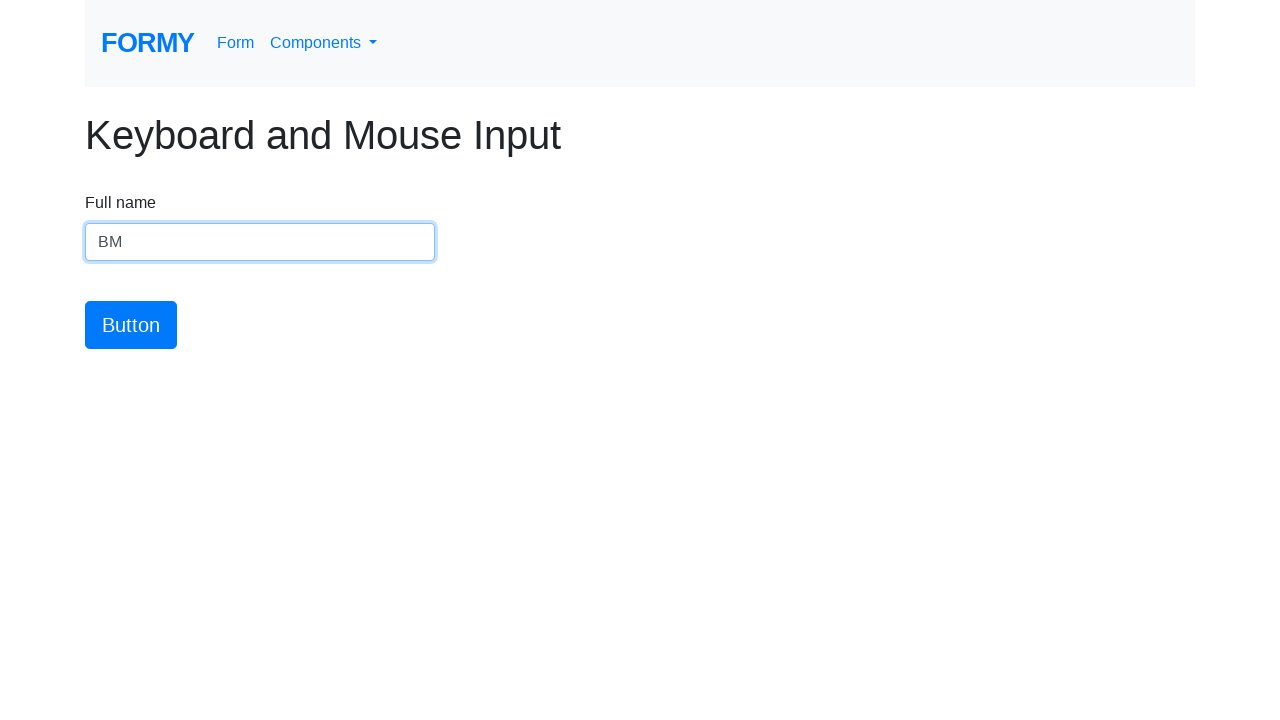

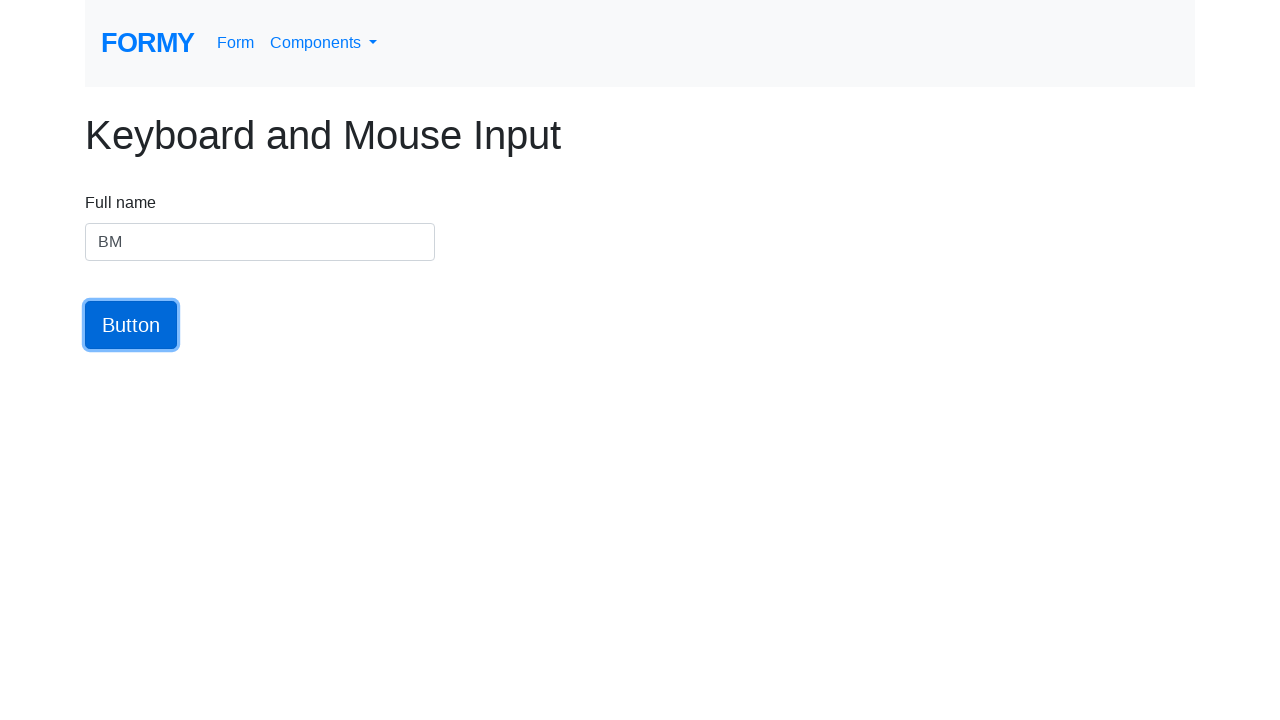